Tests dropdown selection functionality by finding two numbers on the page, calculating their sum, selecting the corresponding value from a dropdown list, and submitting the form.

Starting URL: https://suninjuly.github.io/selects1.html

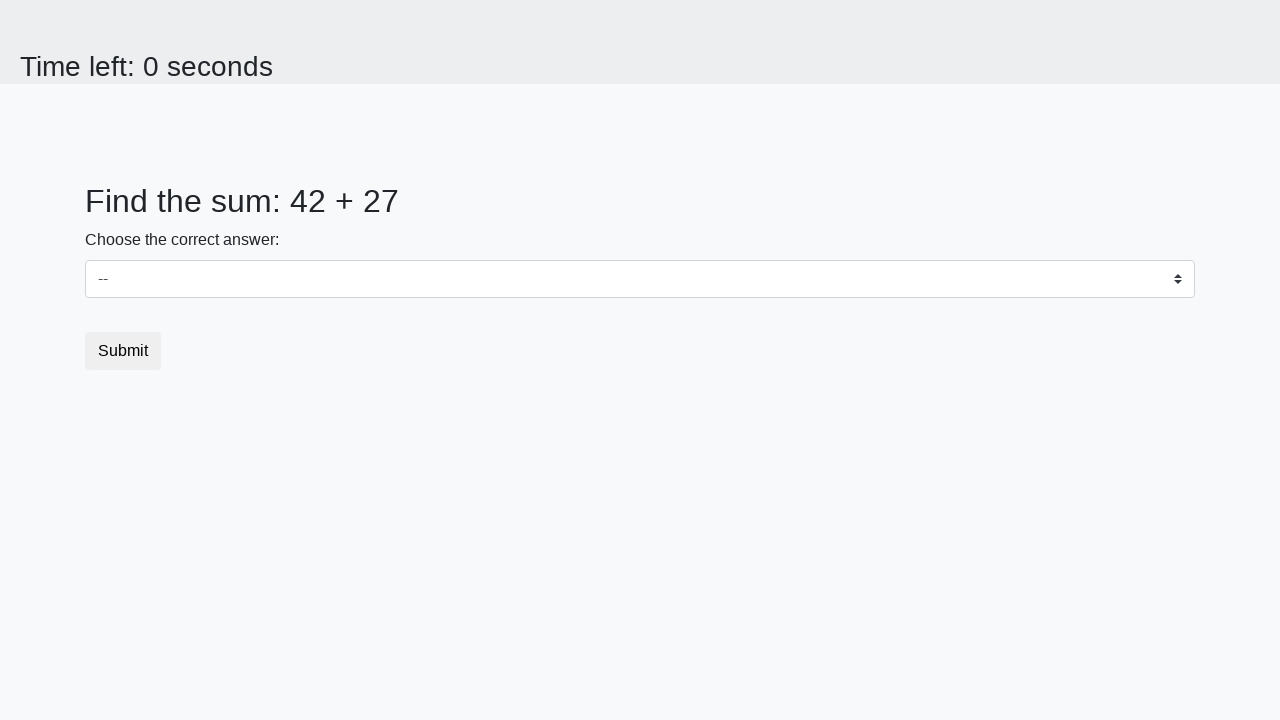

Retrieved first number from #num1 element
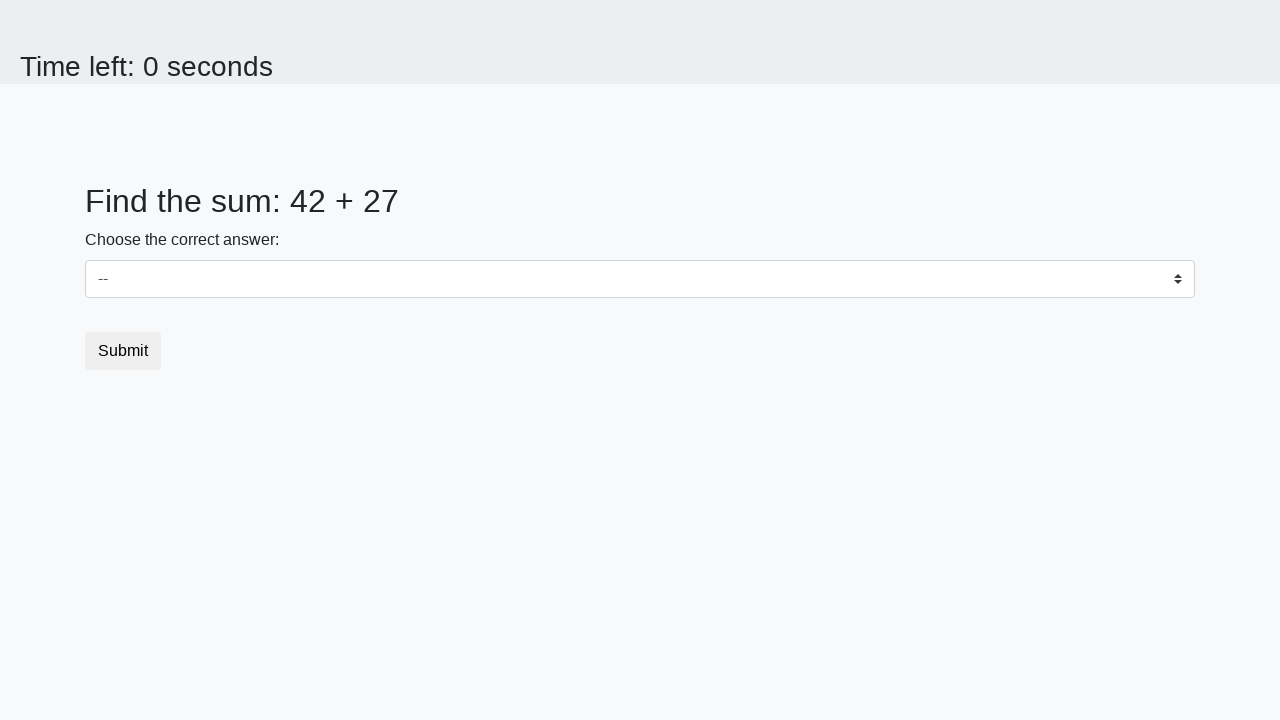

Retrieved second number from #num2 element
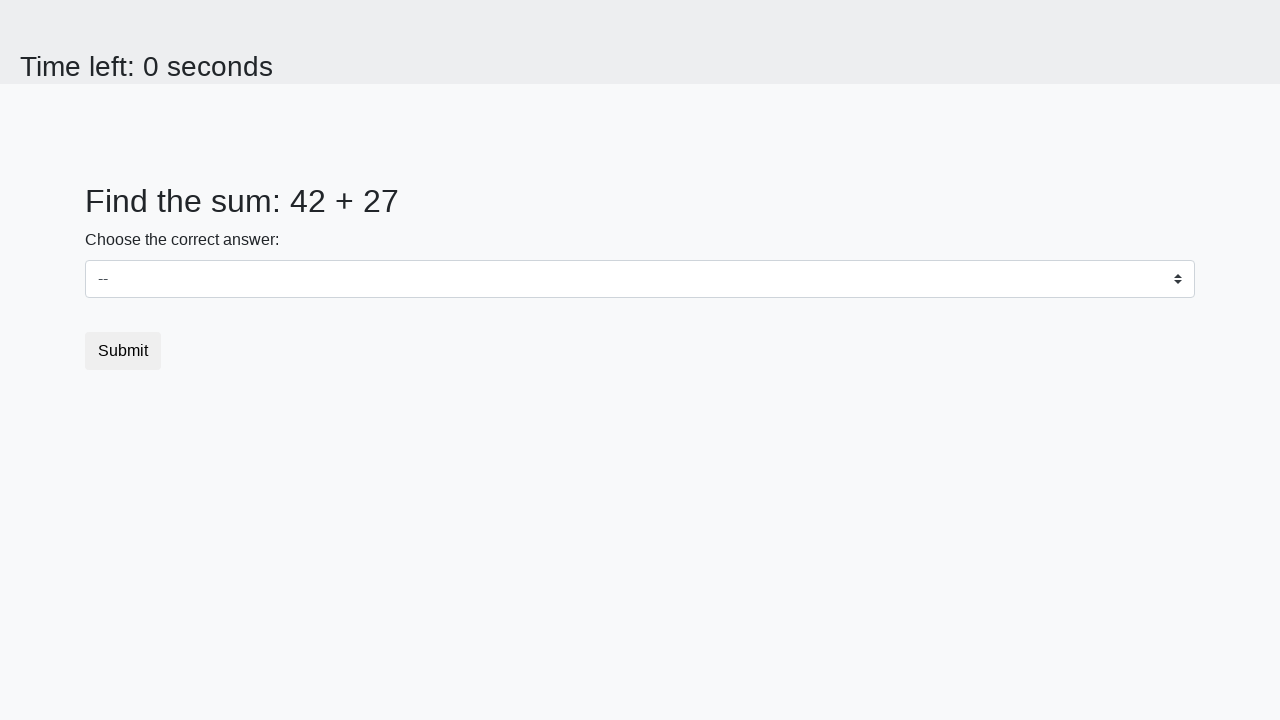

Calculated sum of 42 + 27 = 69
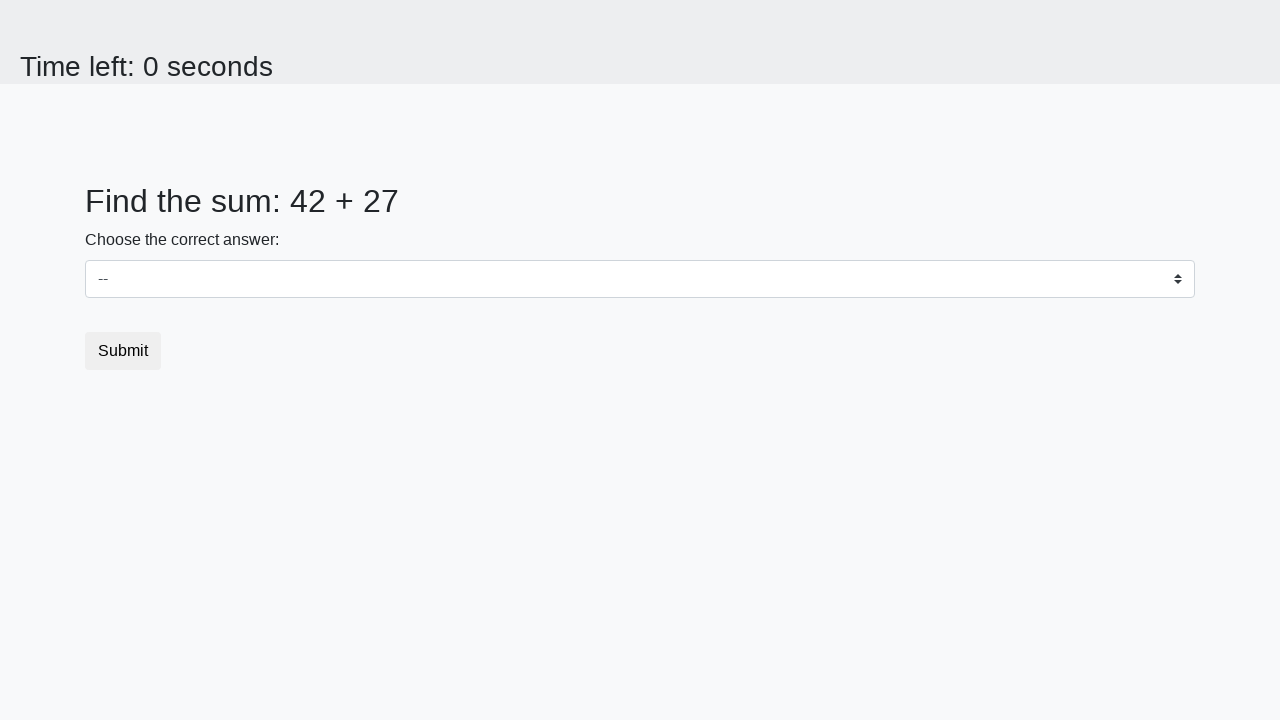

Selected dropdown value '69' on #dropdown
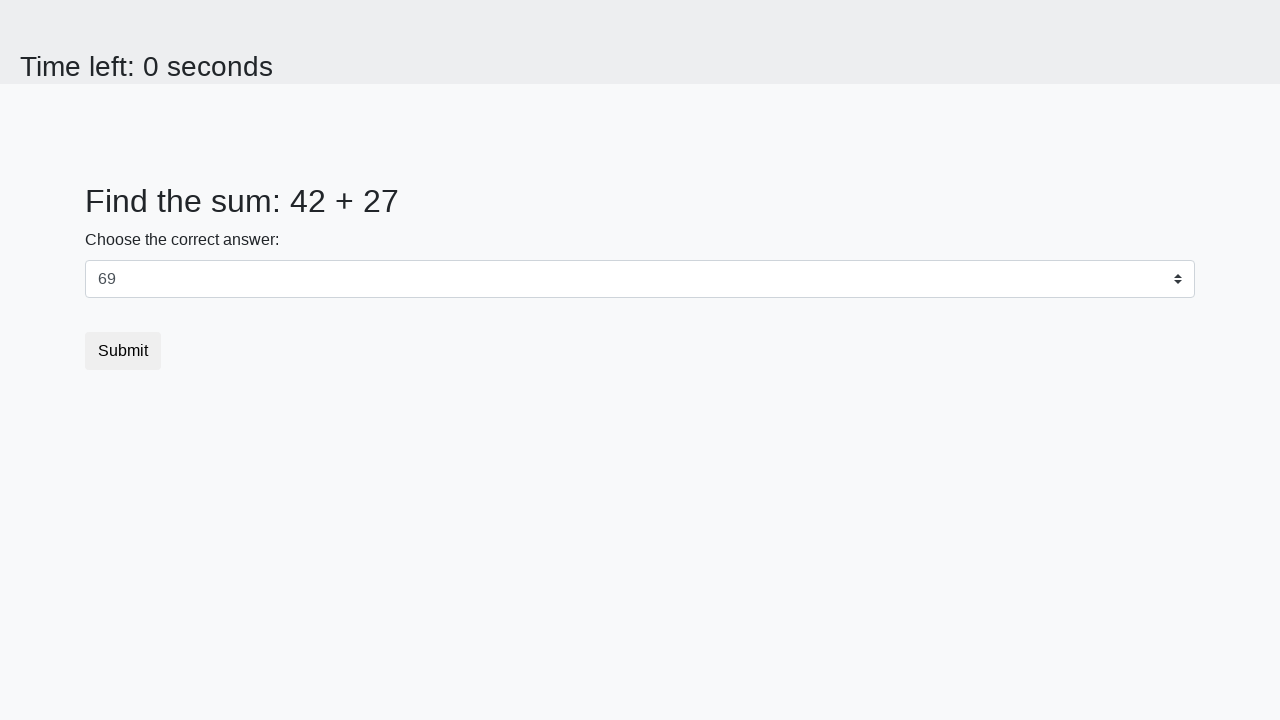

Clicked Submit button to submit the form at (123, 351) on button[type='submit']
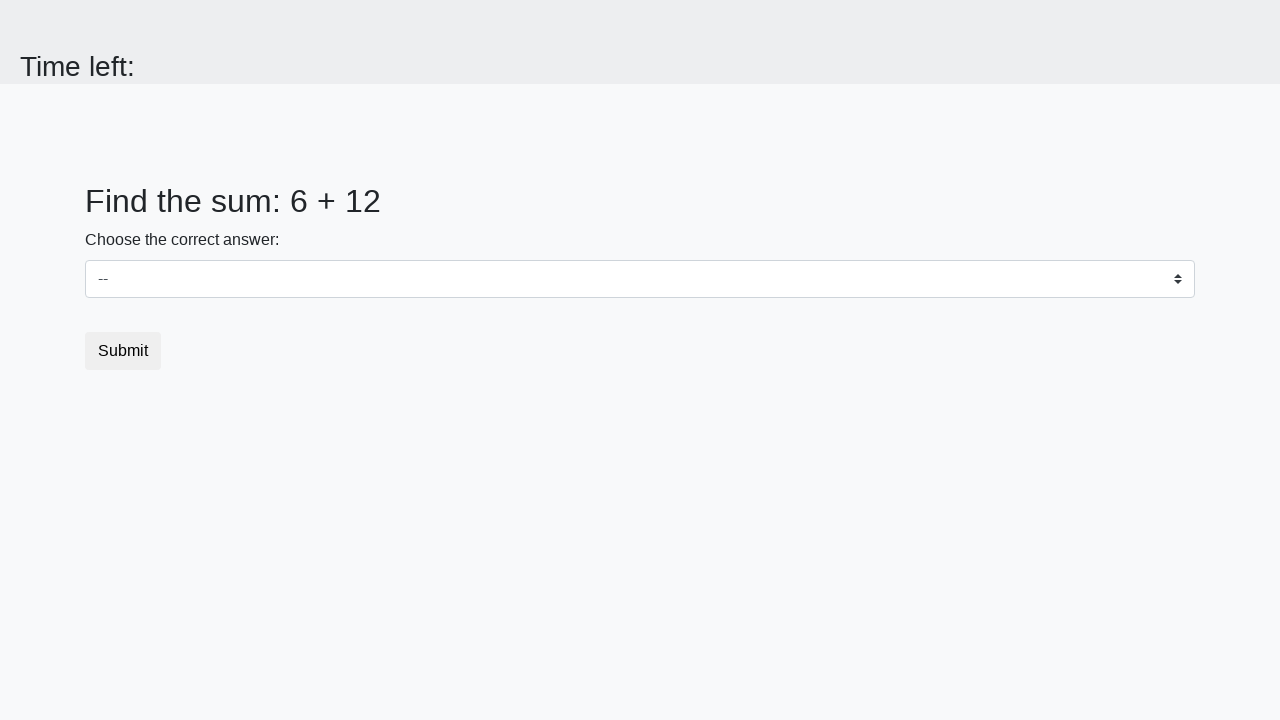

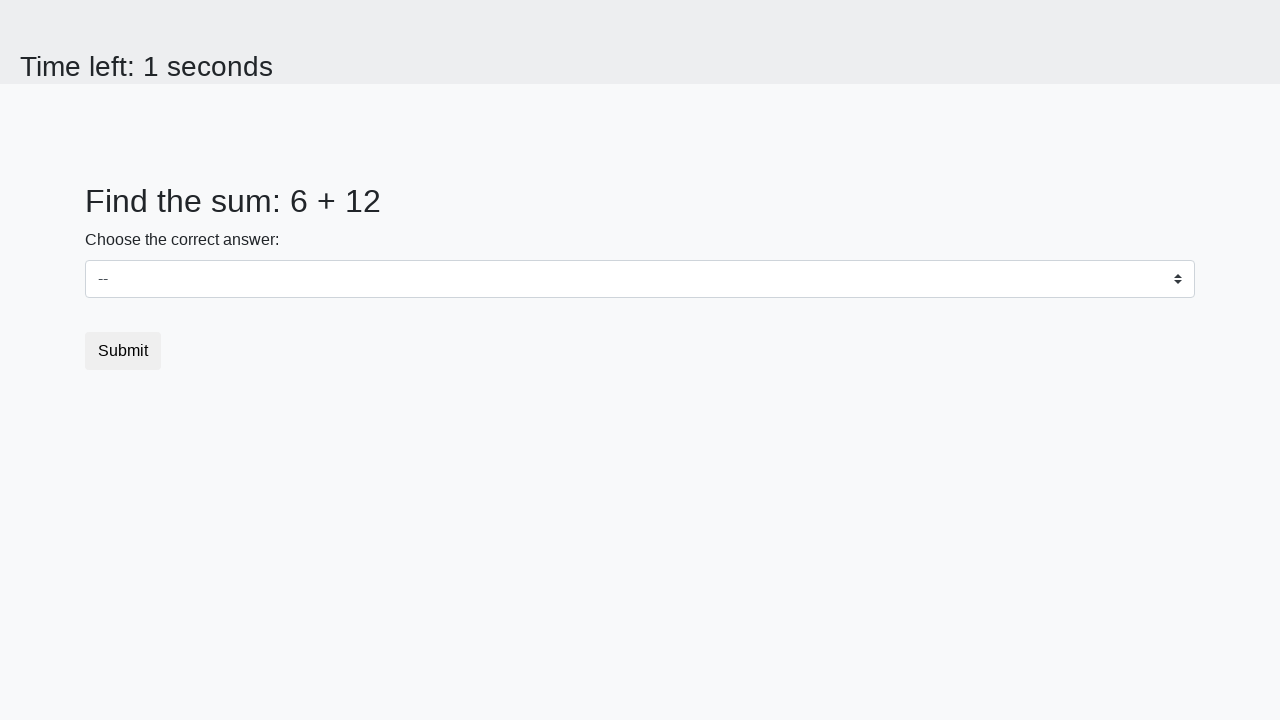